Tests window handling by clicking a link that opens a new window, then switching to the new window and verifying it contains the expected content

Starting URL: https://the-internet.herokuapp.com/windows

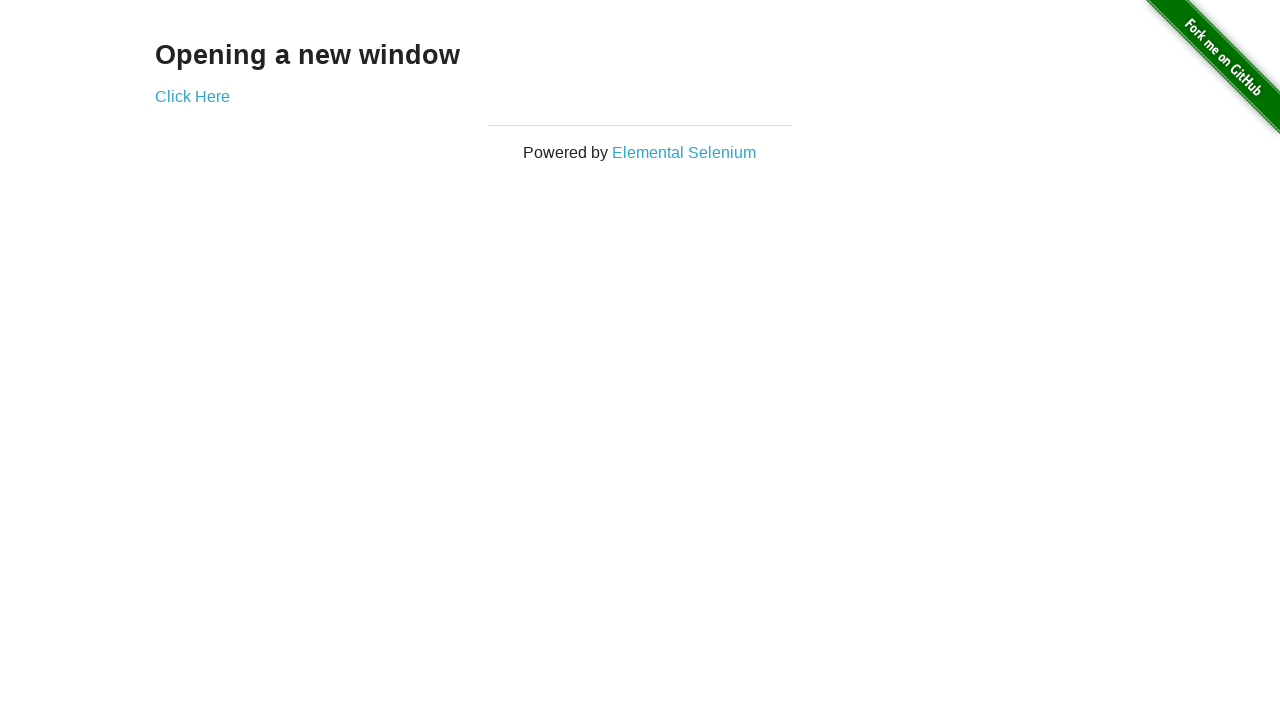

Clicked 'Click Here' link to open new window at (192, 96) on text=Click Here
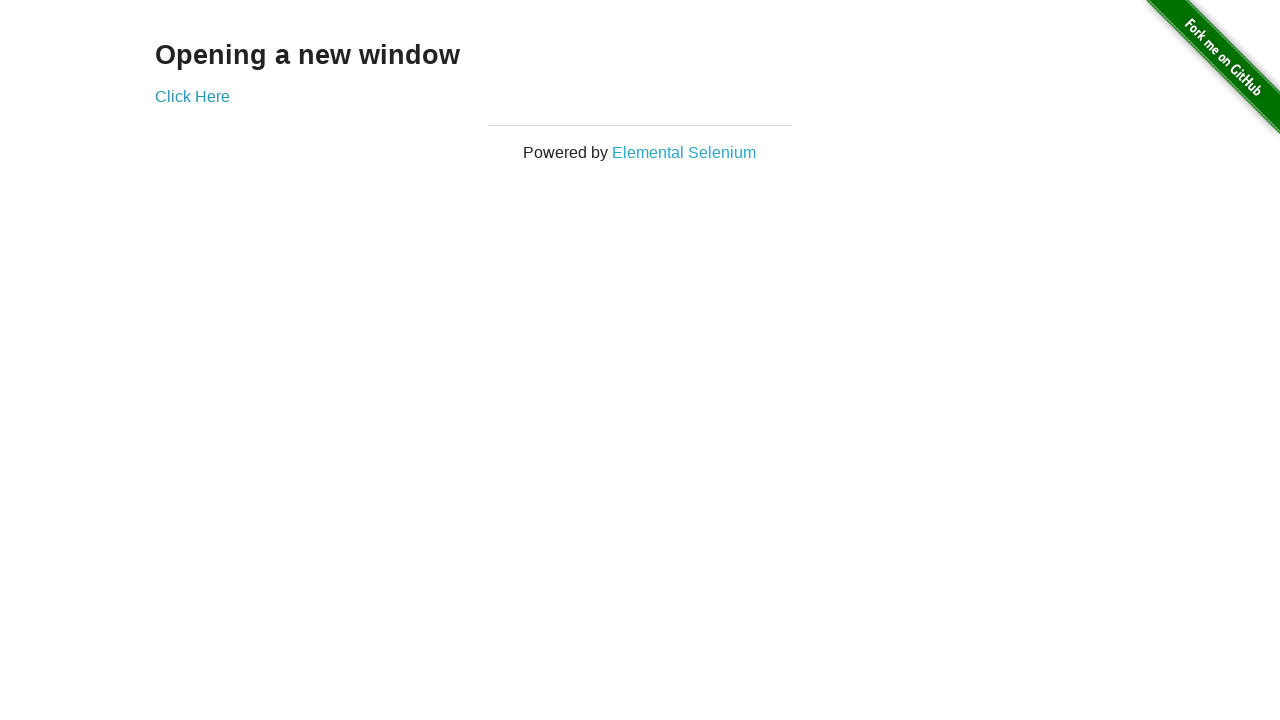

Captured new window/page object
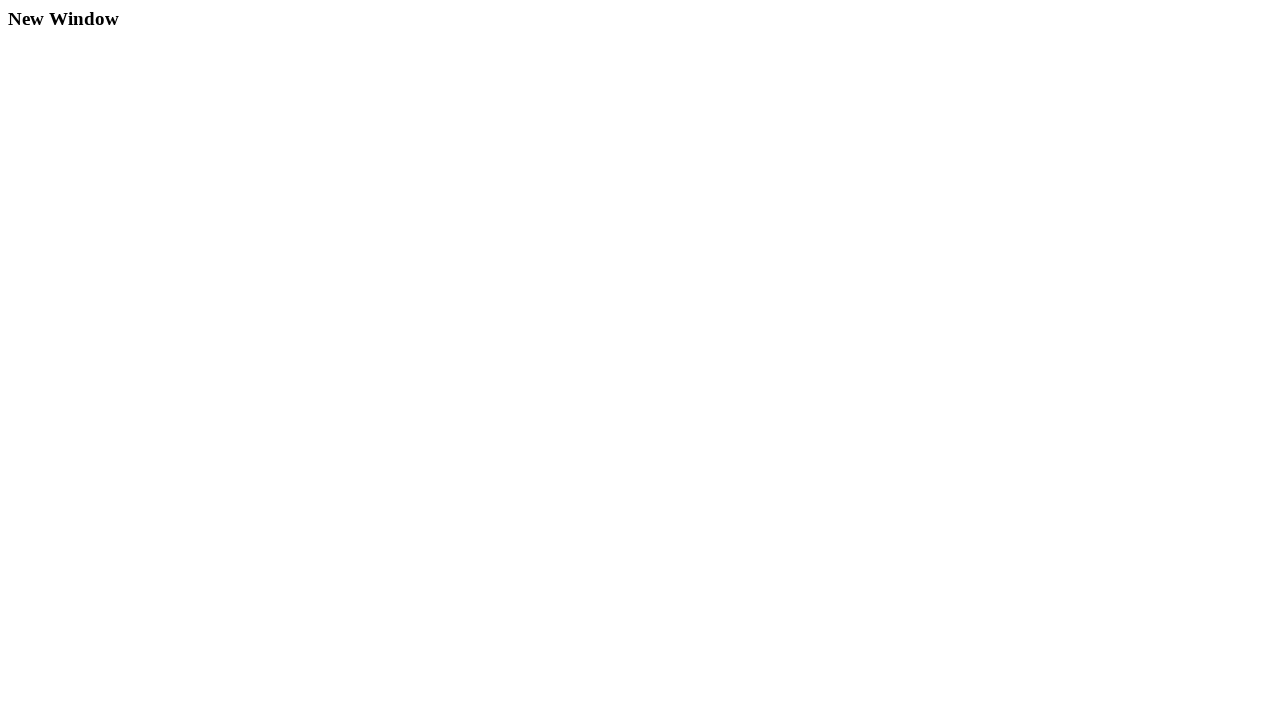

New window finished loading
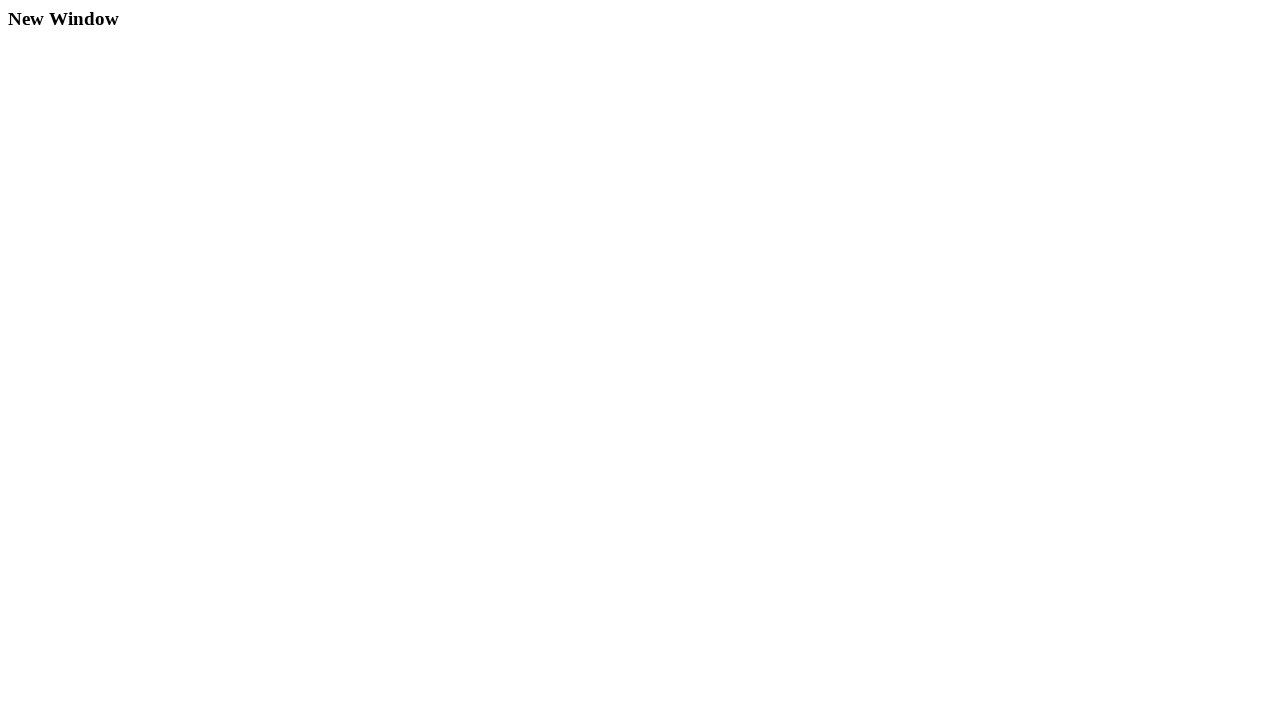

Verified 'New Window' text is present in new window
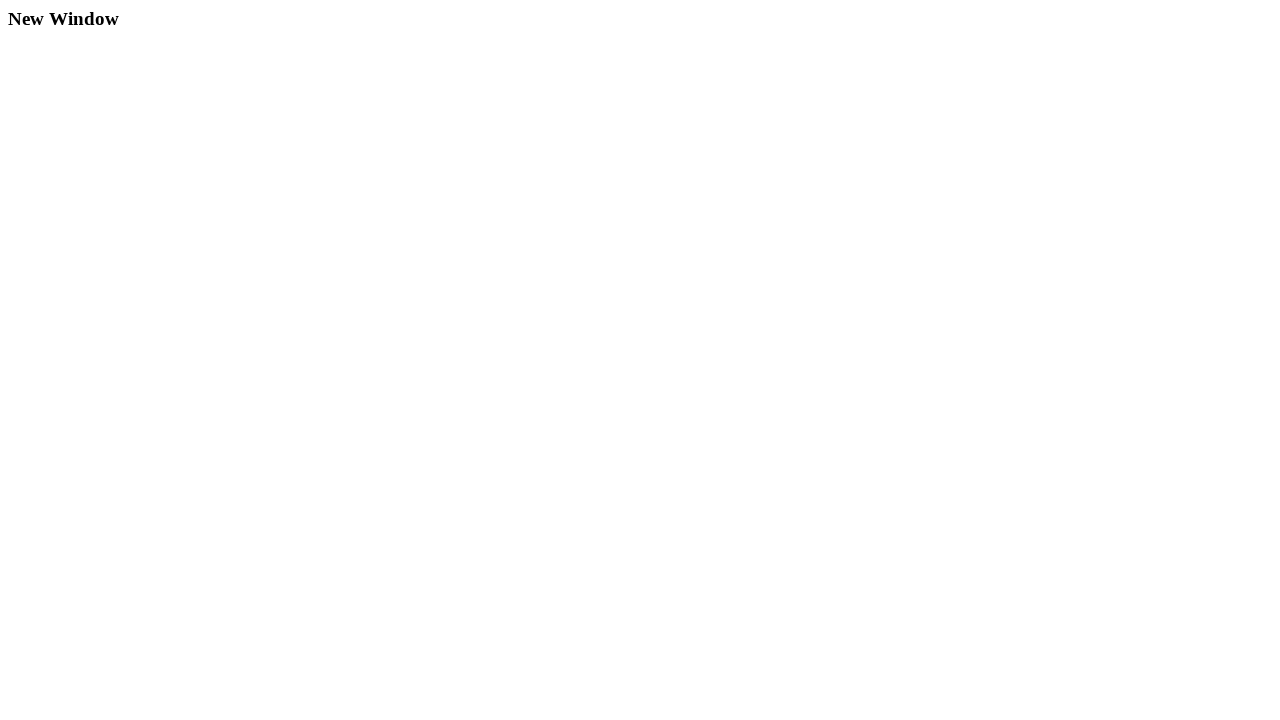

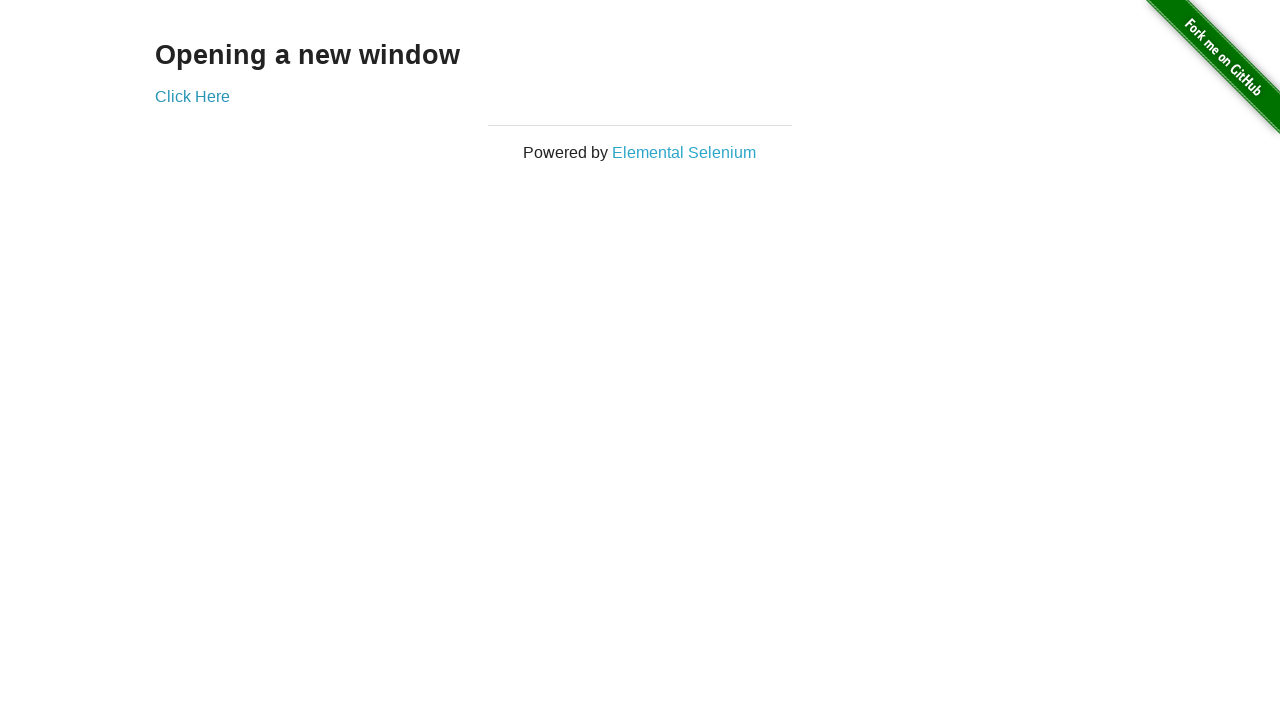